Tests GitHub advanced search form by filling in search term, repository owner, date filter, and language selection, then submitting the form to perform a search.

Starting URL: https://github.com/search/advanced

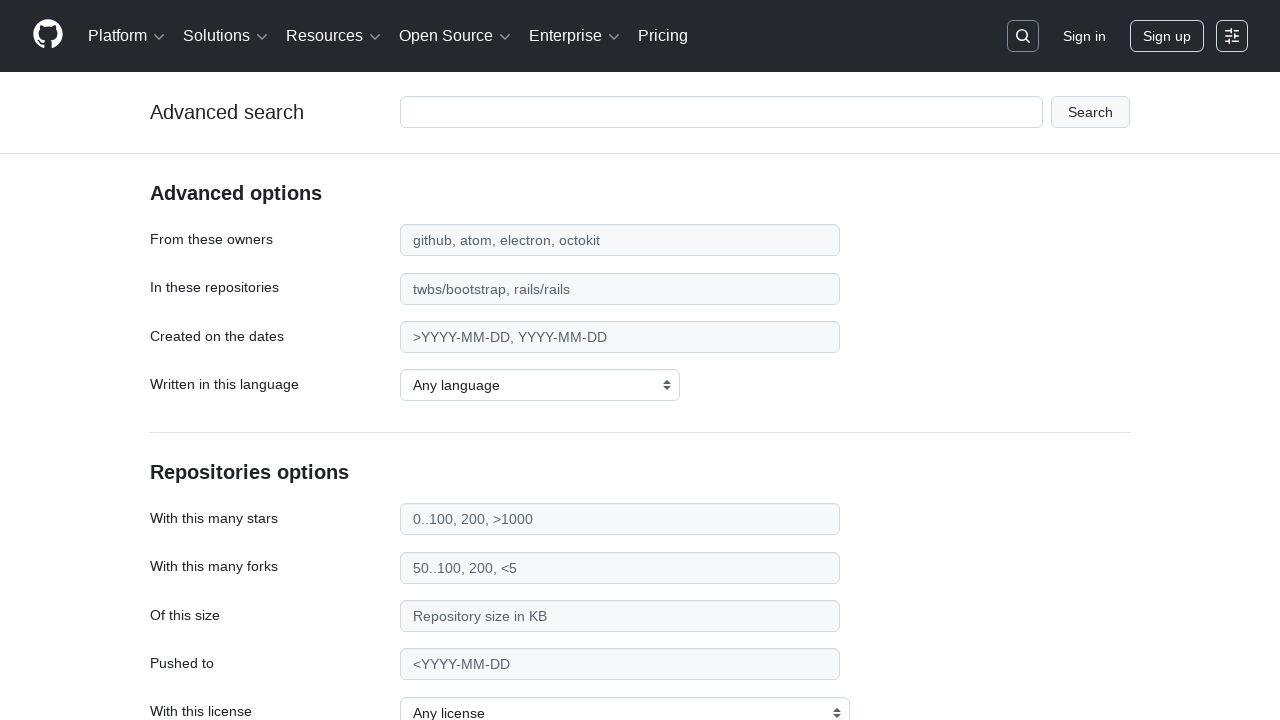

Filled search term field with 'web-scraping' on #adv_code_search input.js-advanced-search-input
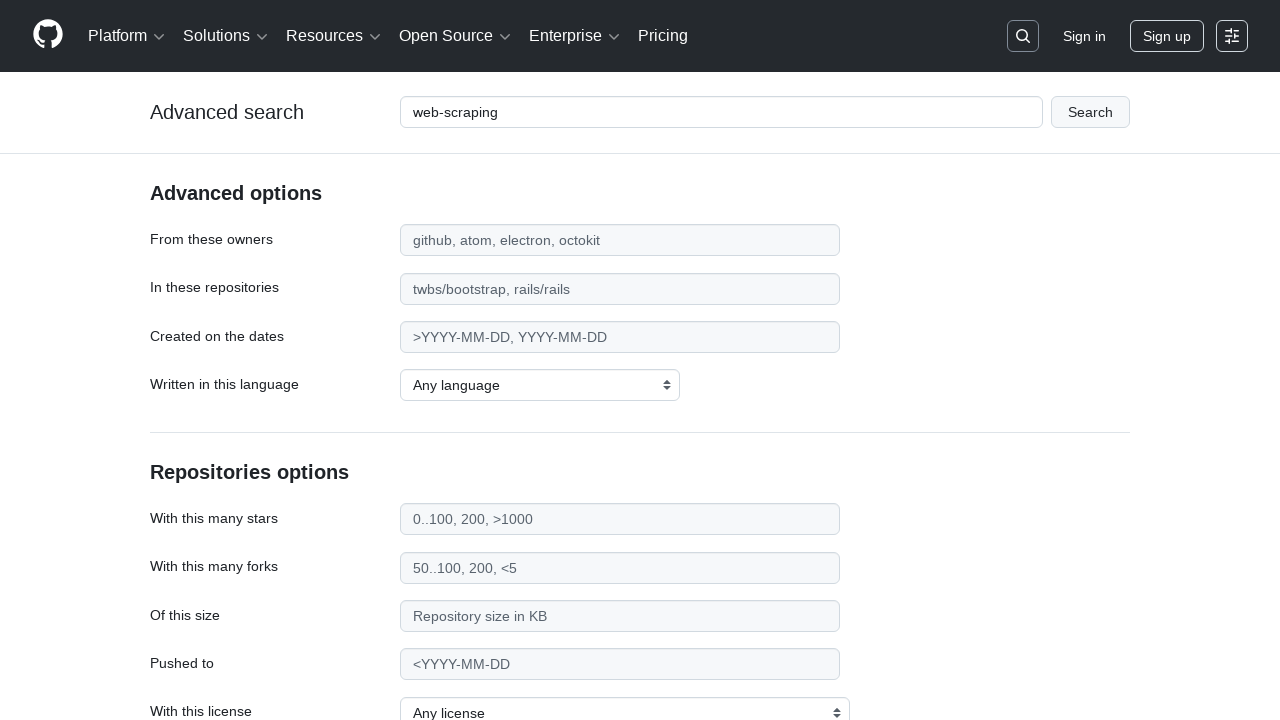

Filled repository owner field with 'microsoft' on #search_from
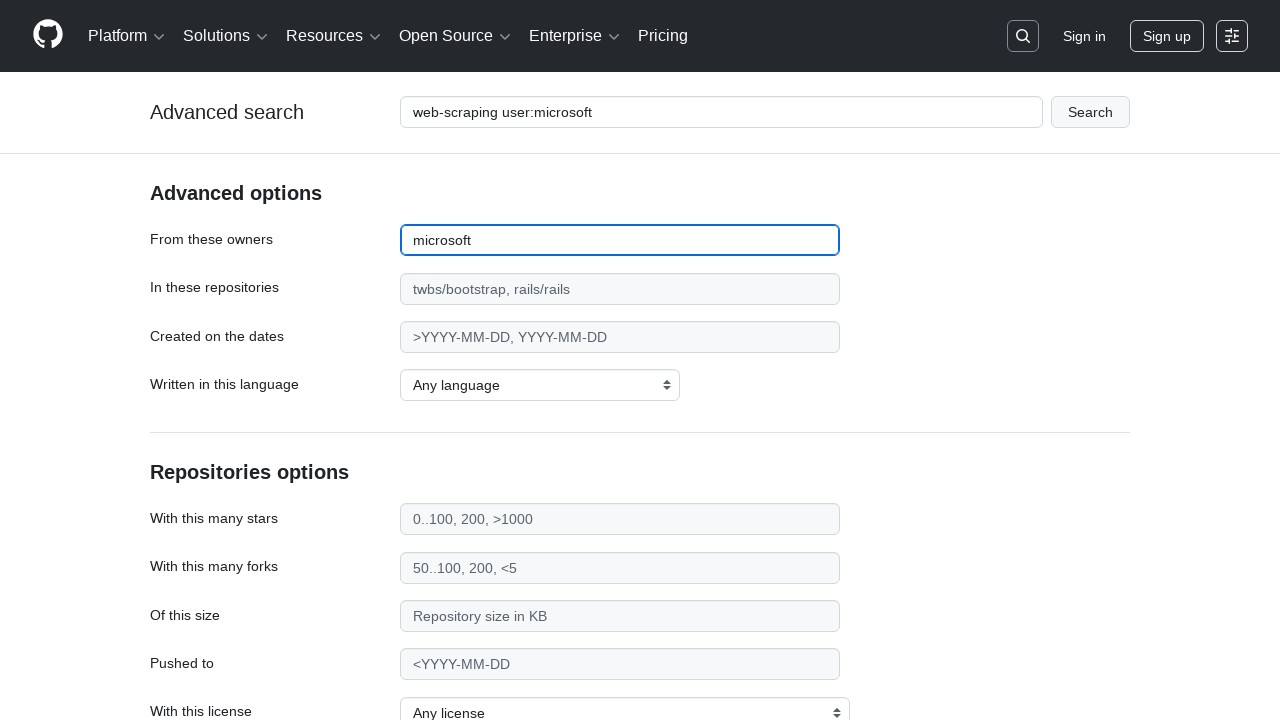

Filled date filter with '>2020' on #search_date
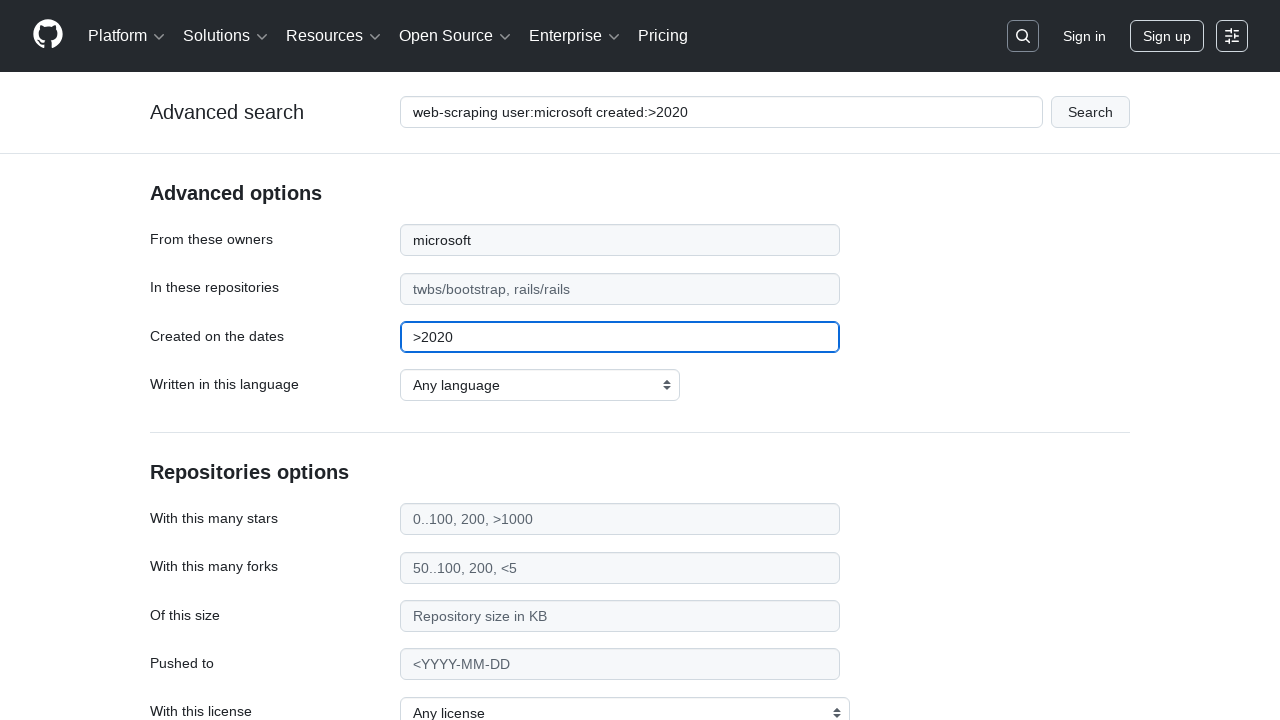

Selected JavaScript as the programming language on select#search_language
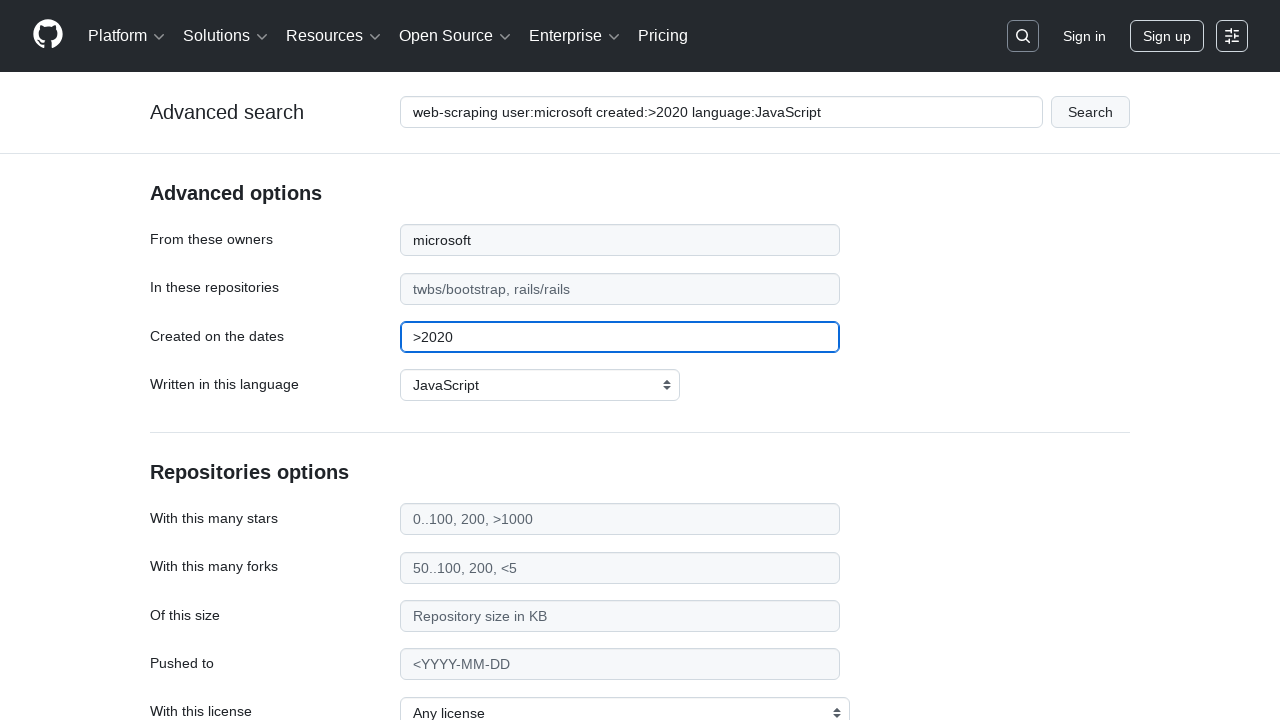

Clicked submit button to perform advanced search at (1090, 112) on #adv_code_search button[type="submit"]
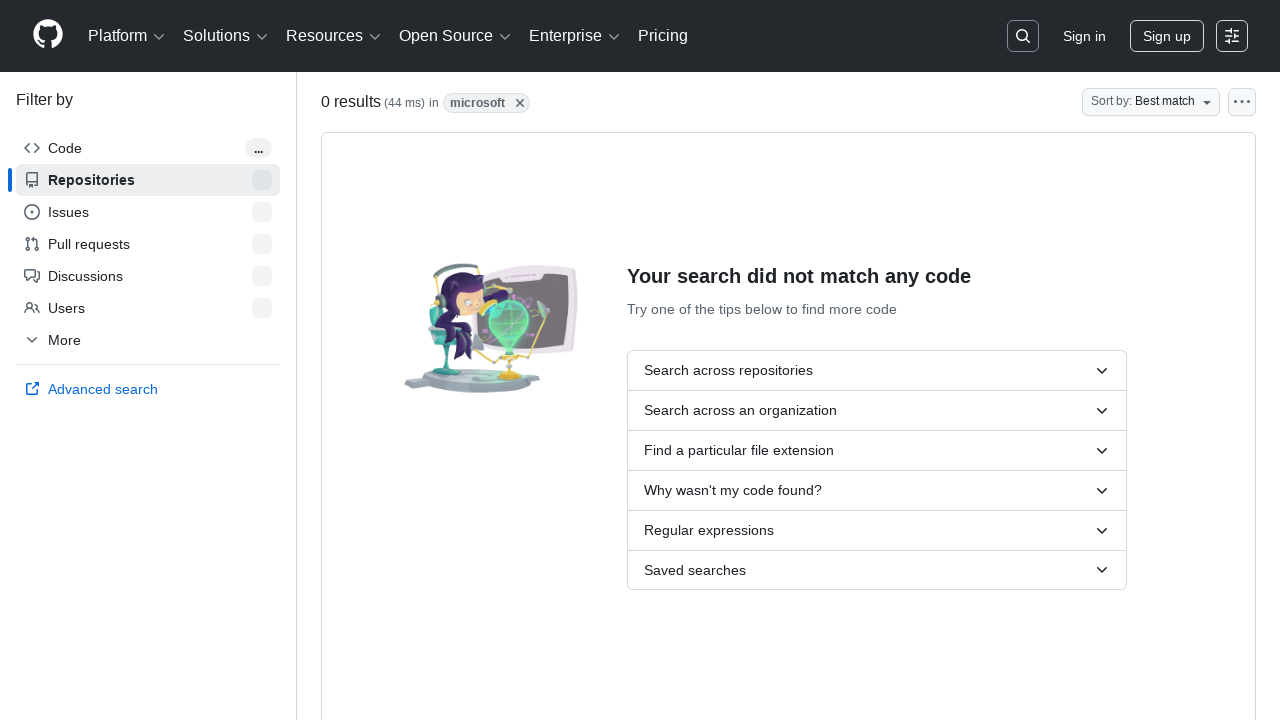

Search results page loaded successfully
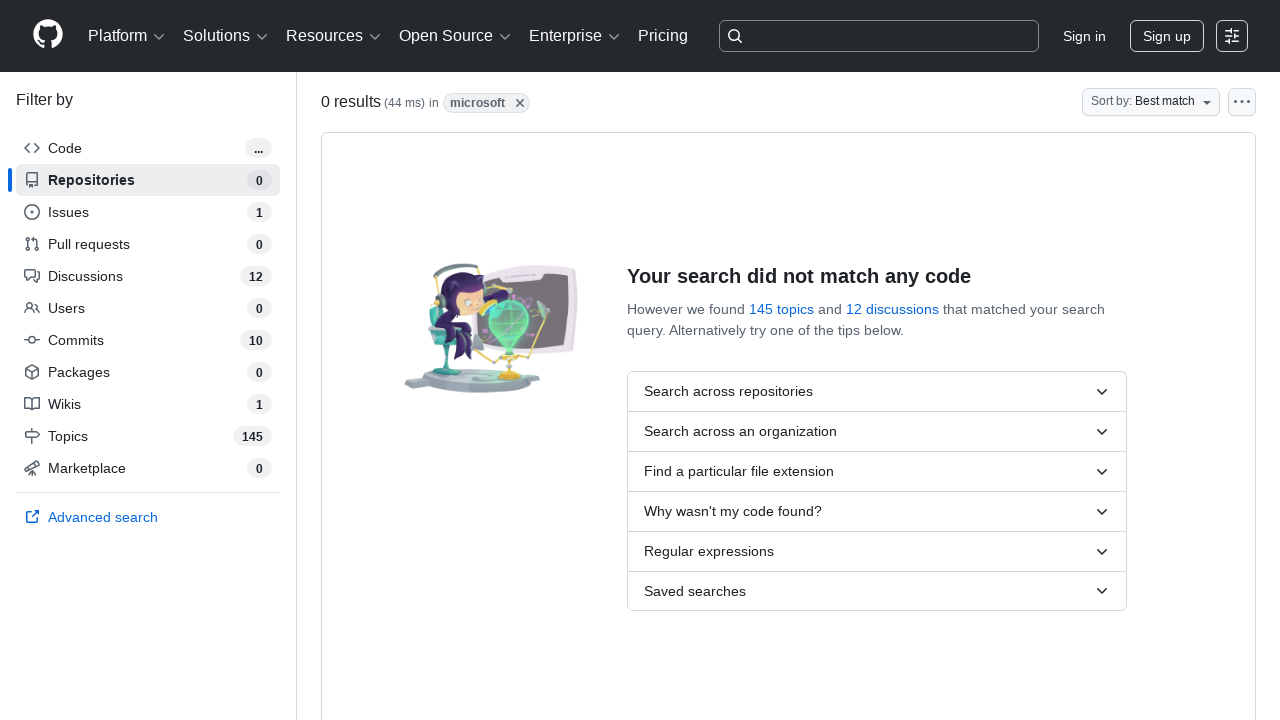

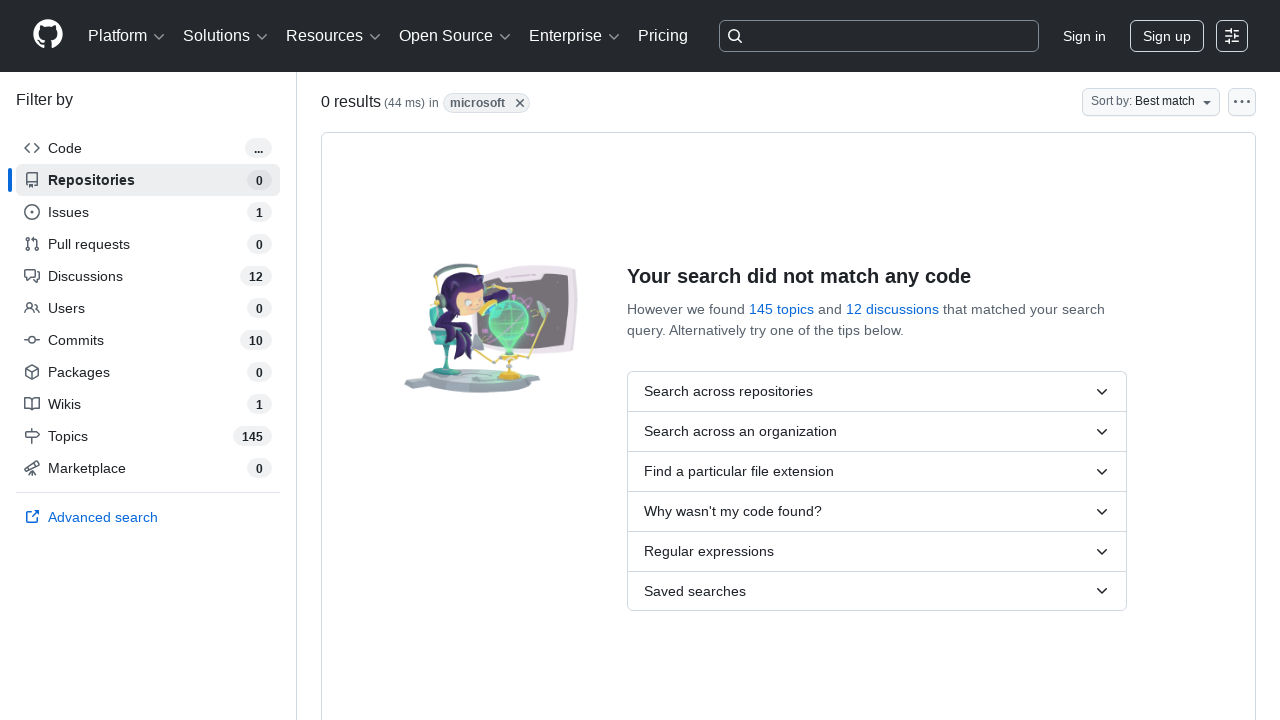